Tests that the "Mark all as complete" checkbox updates correctly when individual items are checked and unchecked.

Starting URL: https://demo.playwright.dev/todomvc

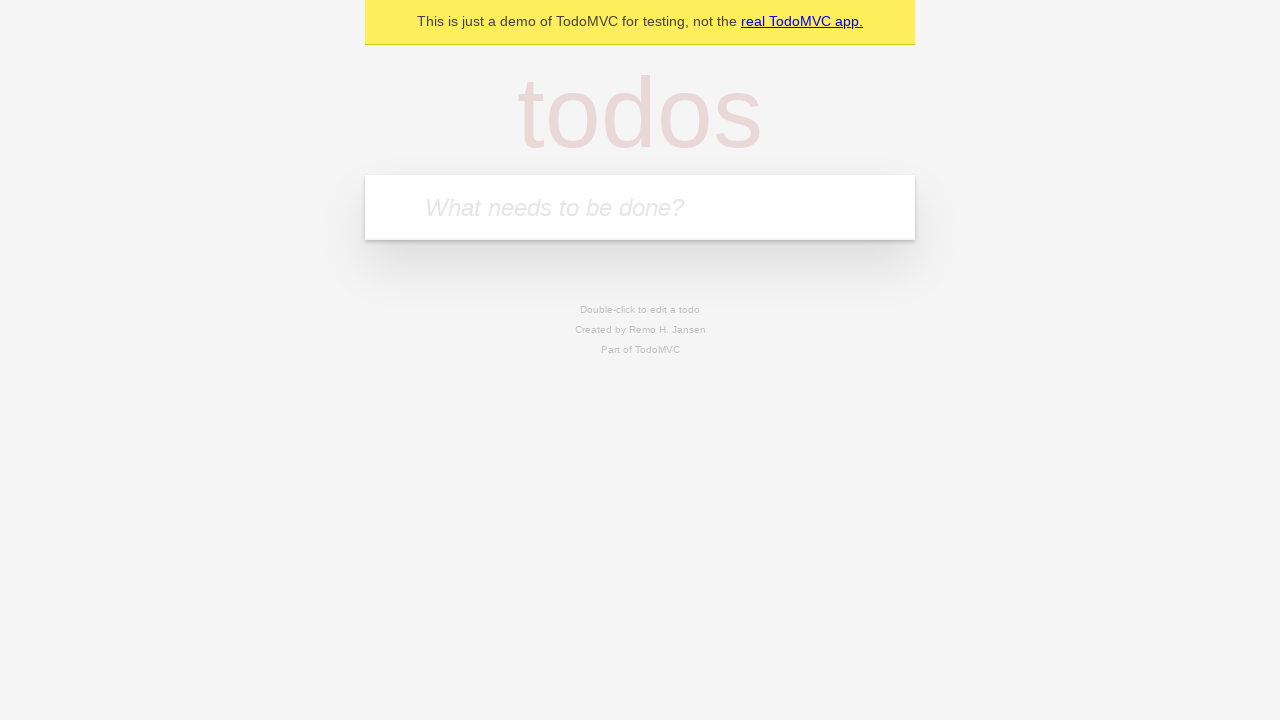

Filled new todo field with 'buy some cheese' on internal:attr=[placeholder="What needs to be done?"i]
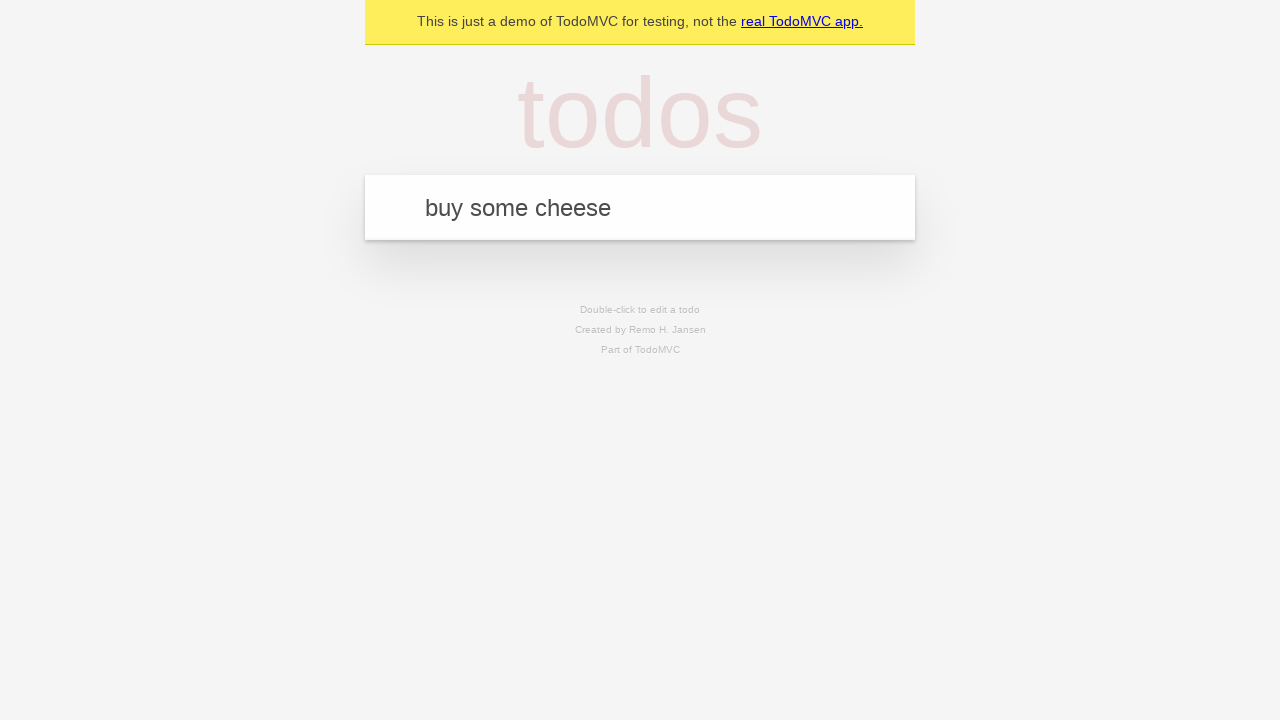

Pressed Enter to add first todo item on internal:attr=[placeholder="What needs to be done?"i]
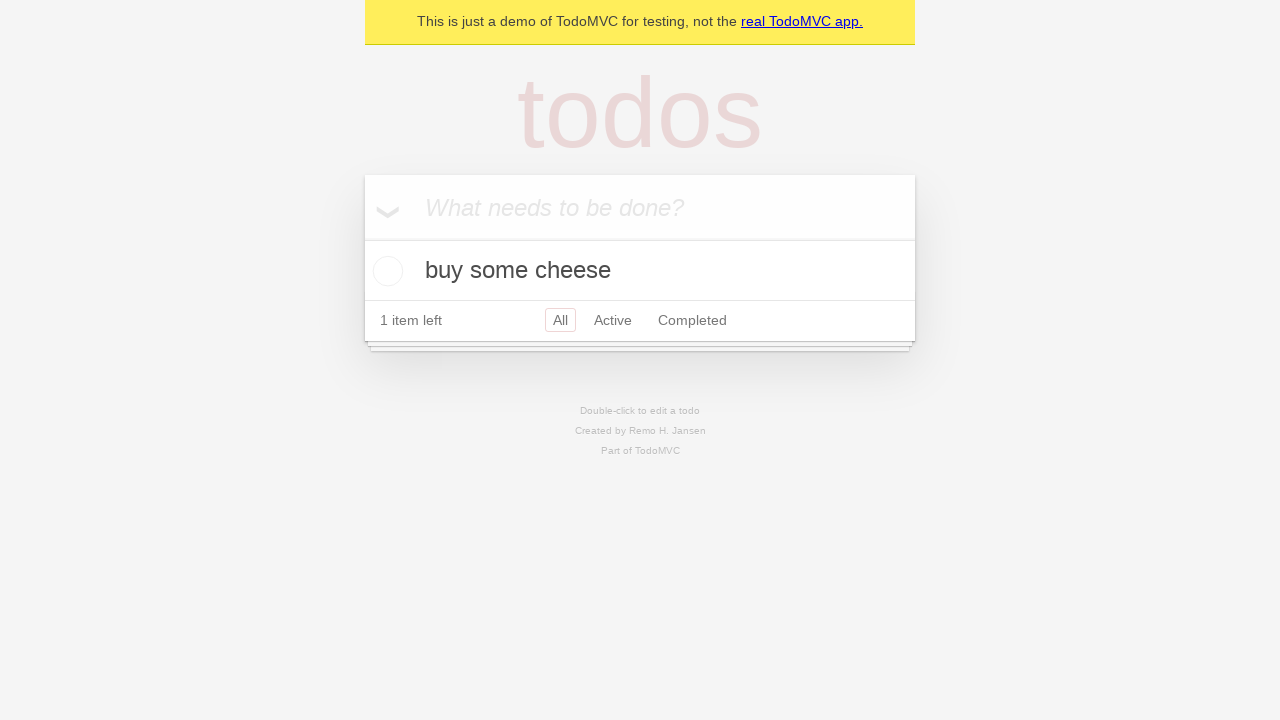

Filled new todo field with 'feed the cat' on internal:attr=[placeholder="What needs to be done?"i]
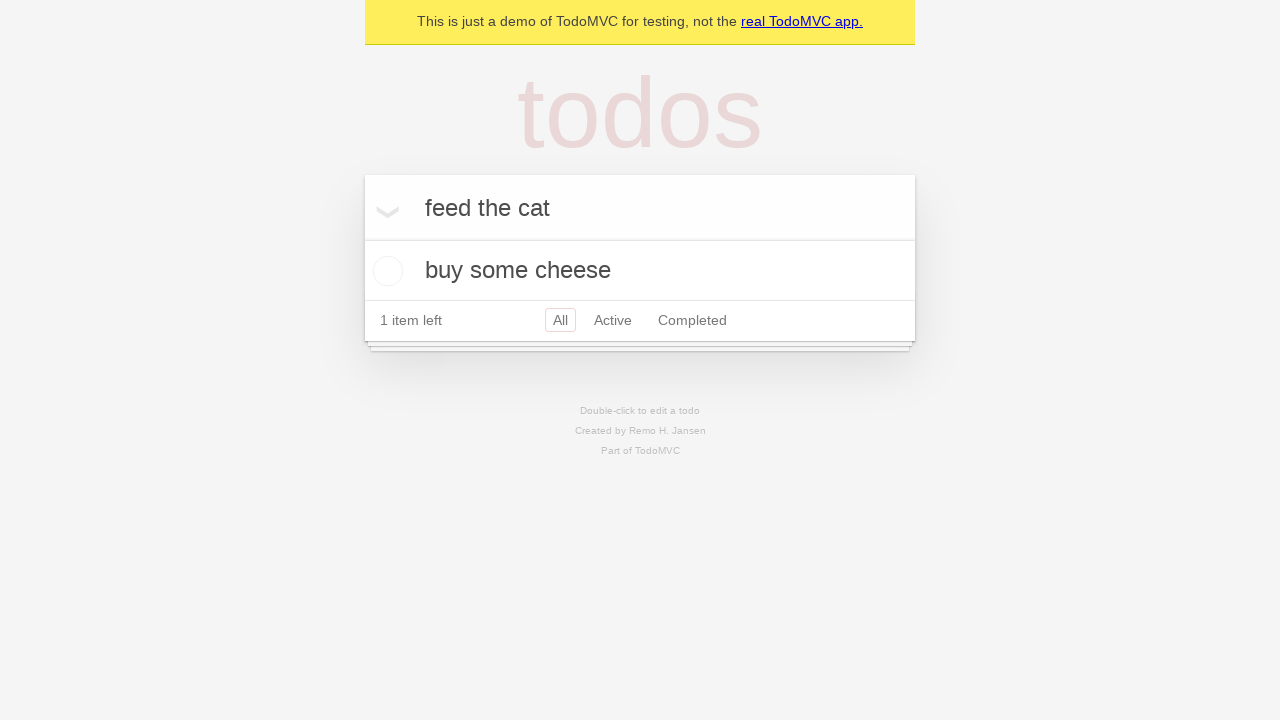

Pressed Enter to add second todo item on internal:attr=[placeholder="What needs to be done?"i]
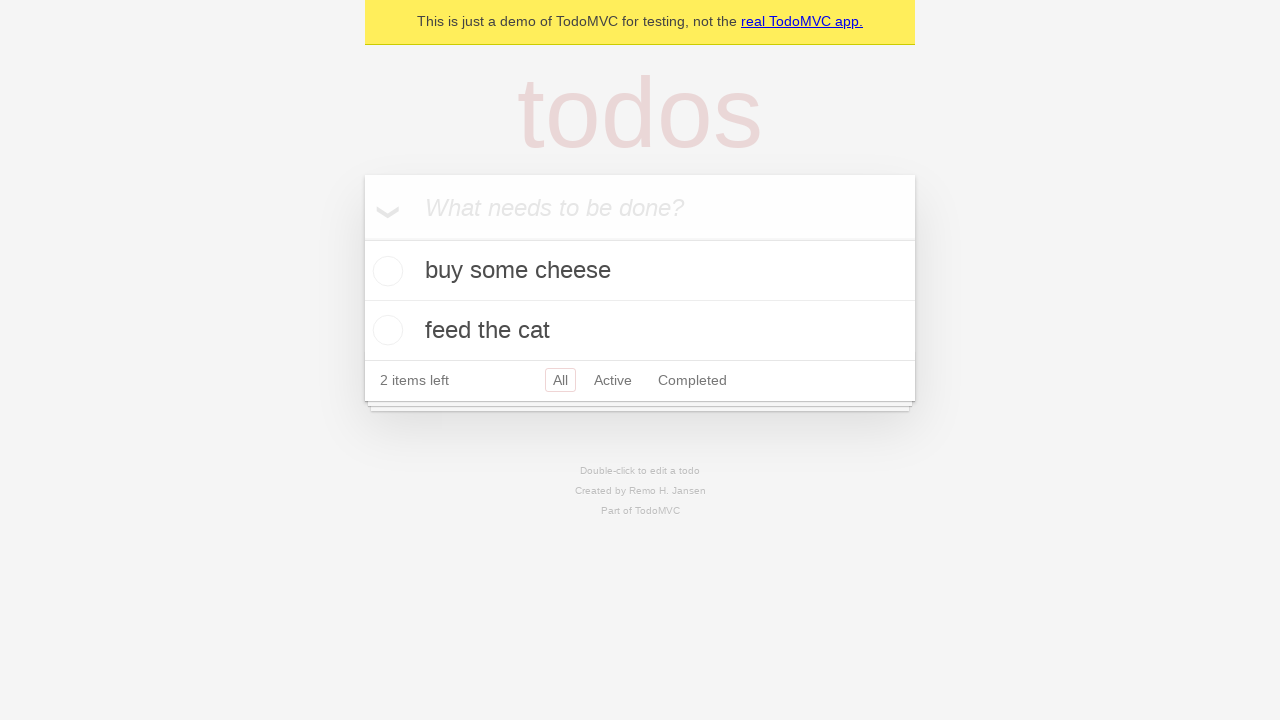

Filled new todo field with 'book a doctors appointment' on internal:attr=[placeholder="What needs to be done?"i]
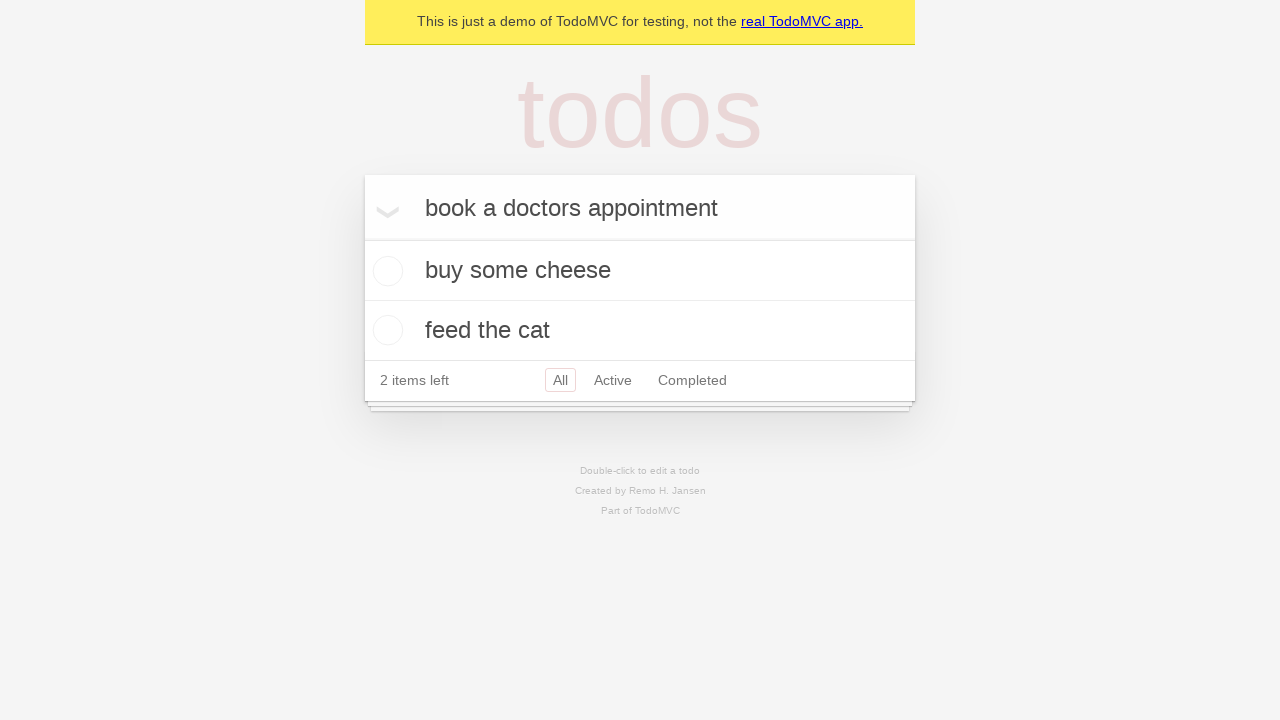

Pressed Enter to add third todo item on internal:attr=[placeholder="What needs to be done?"i]
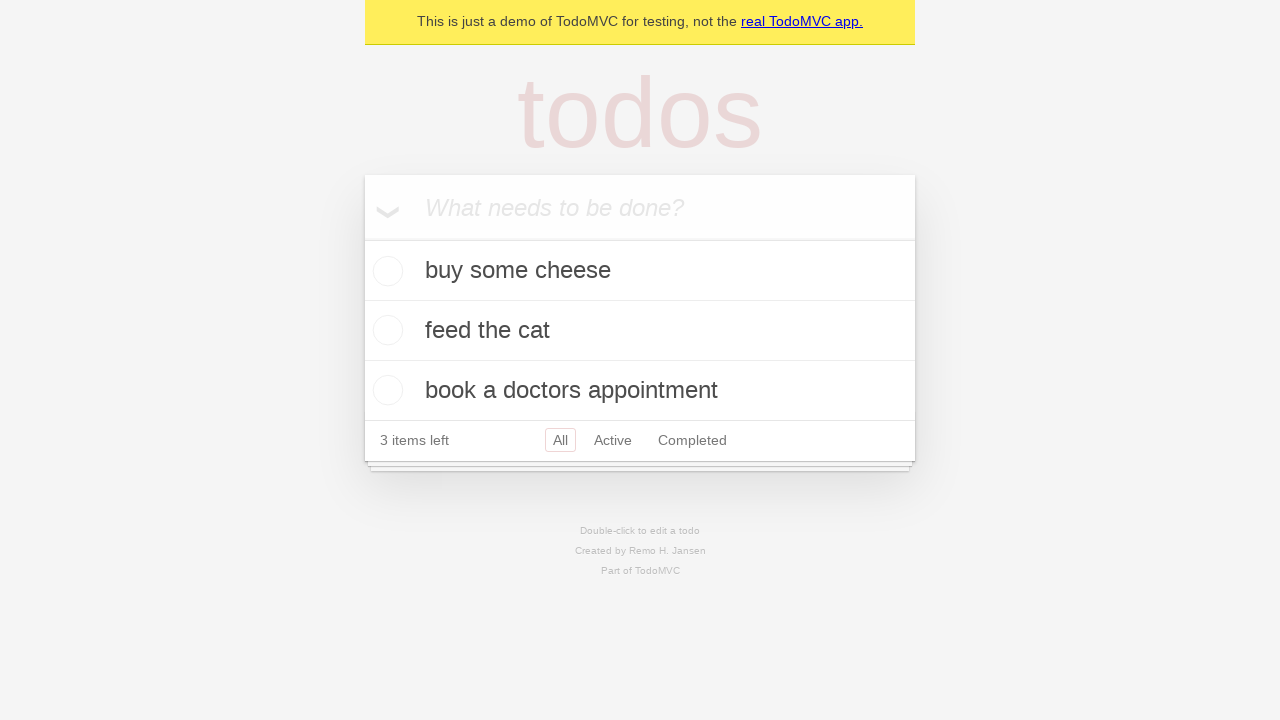

Waited for all three todo items to be loaded
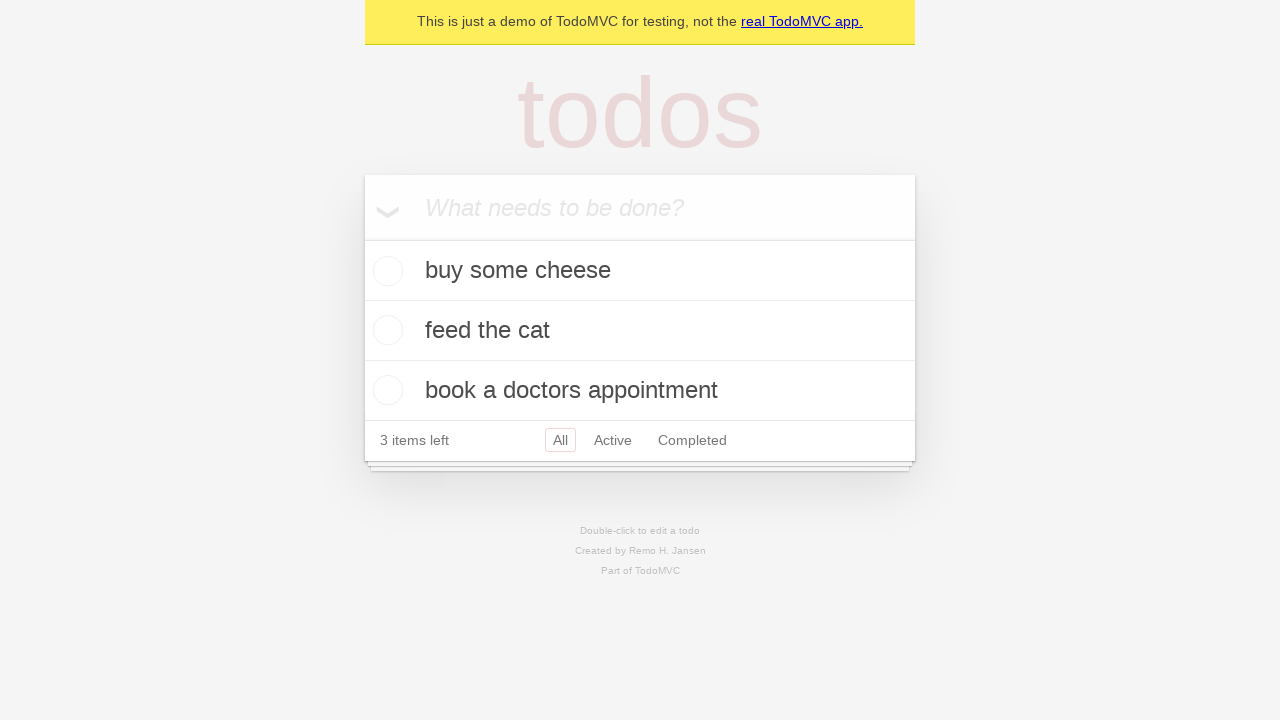

Clicked 'Mark all as complete' checkbox to check all items at (362, 238) on internal:label="Mark all as complete"i
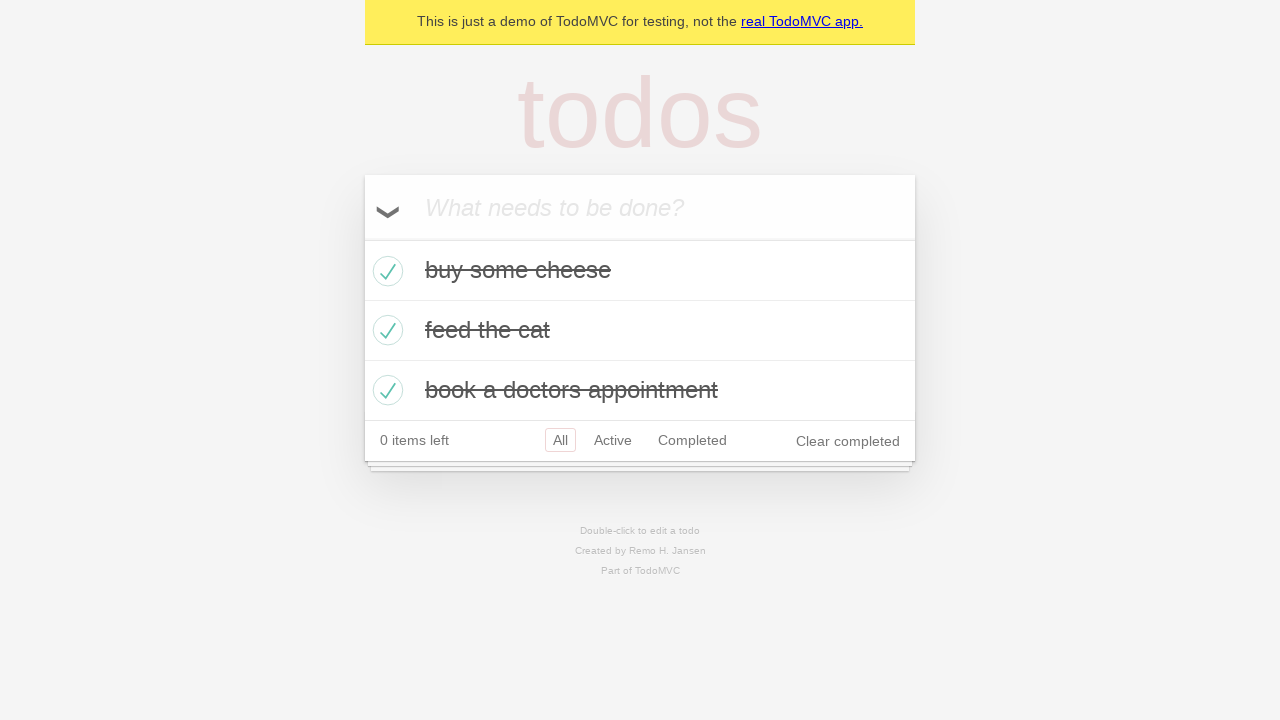

Unchecked the first todo item checkbox at (385, 271) on internal:testid=[data-testid="todo-item"s] >> nth=0 >> internal:role=checkbox
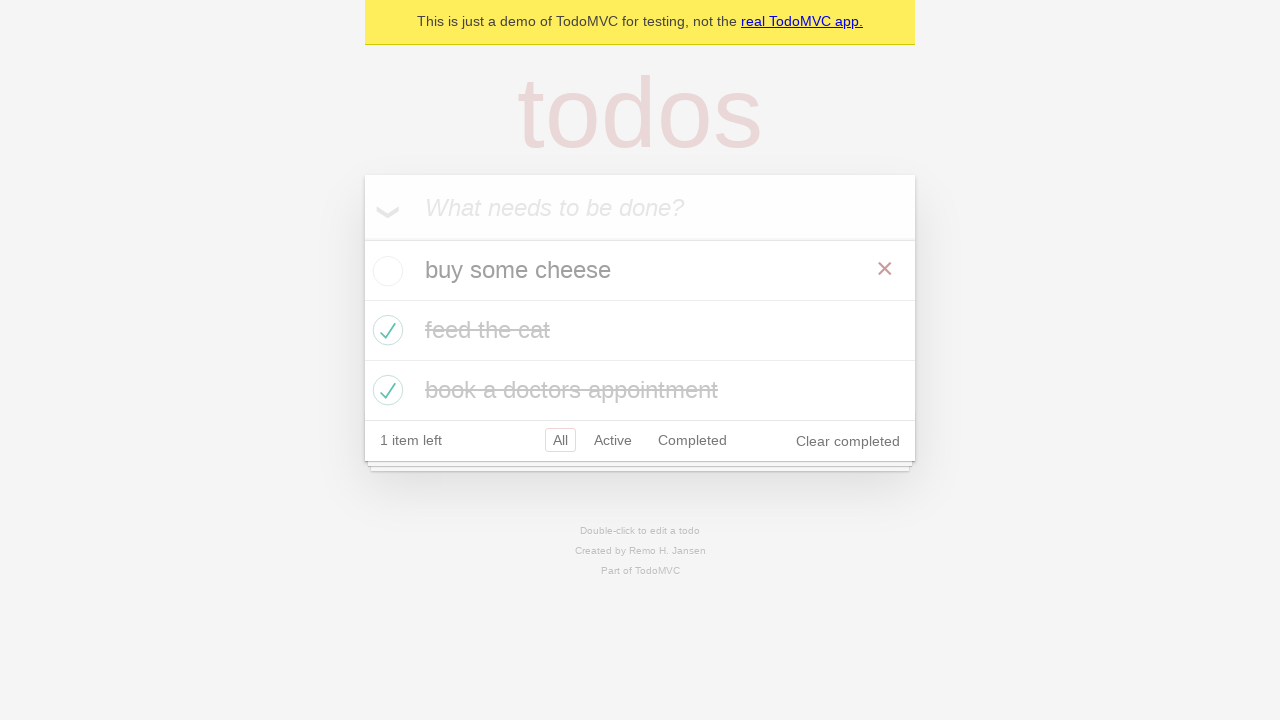

Checked the first todo item checkbox again at (385, 271) on internal:testid=[data-testid="todo-item"s] >> nth=0 >> internal:role=checkbox
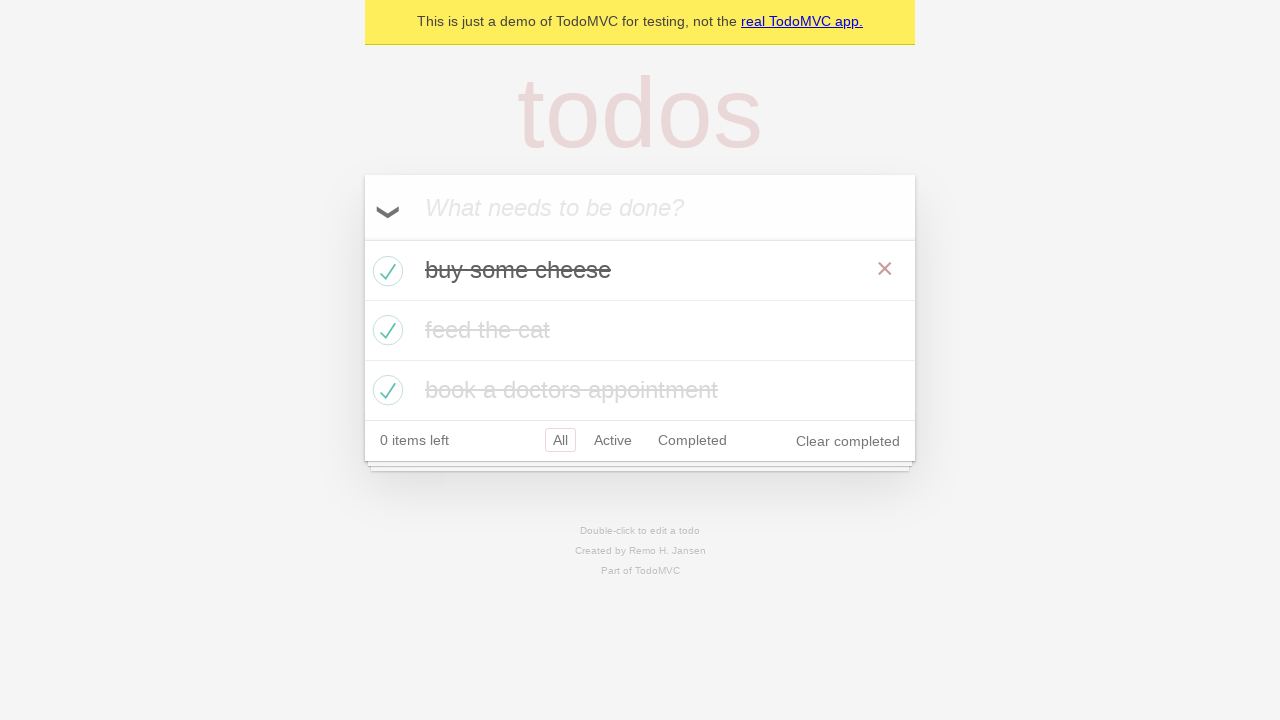

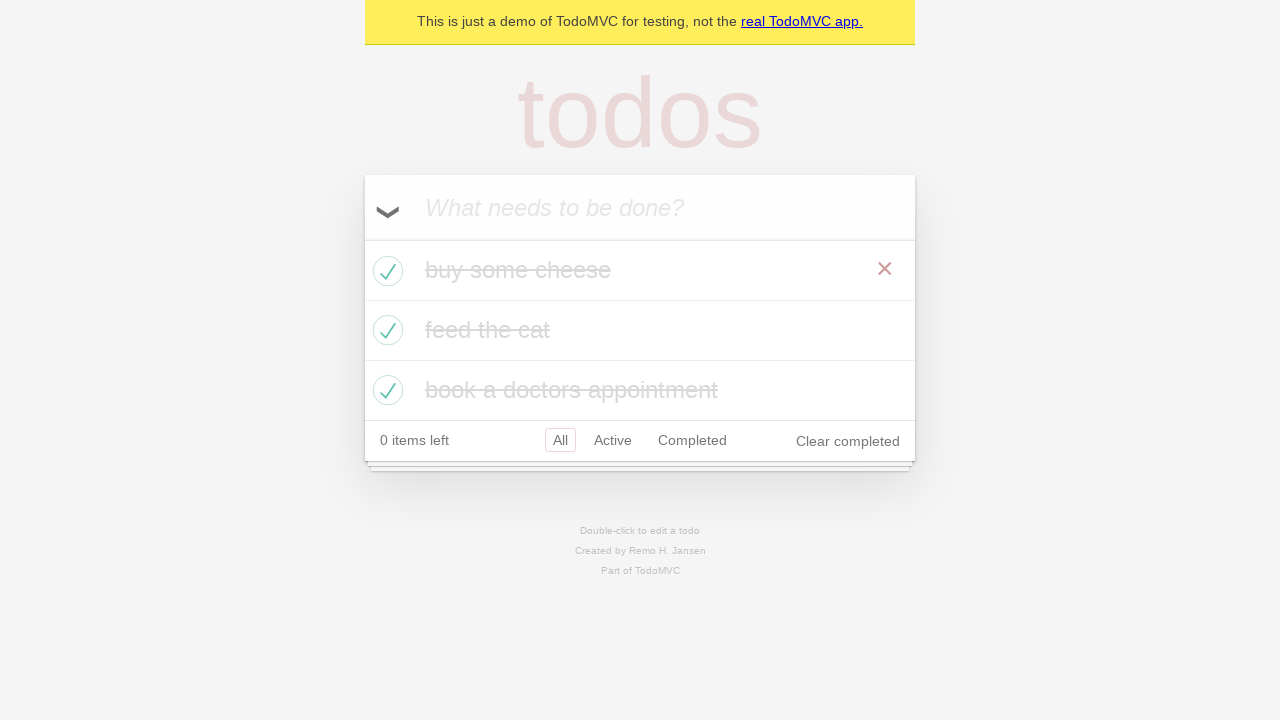